Tests navigation to the Elements section and then to the Text Box page on DemoQA website by clicking on menu items

Starting URL: https://demoqa.com

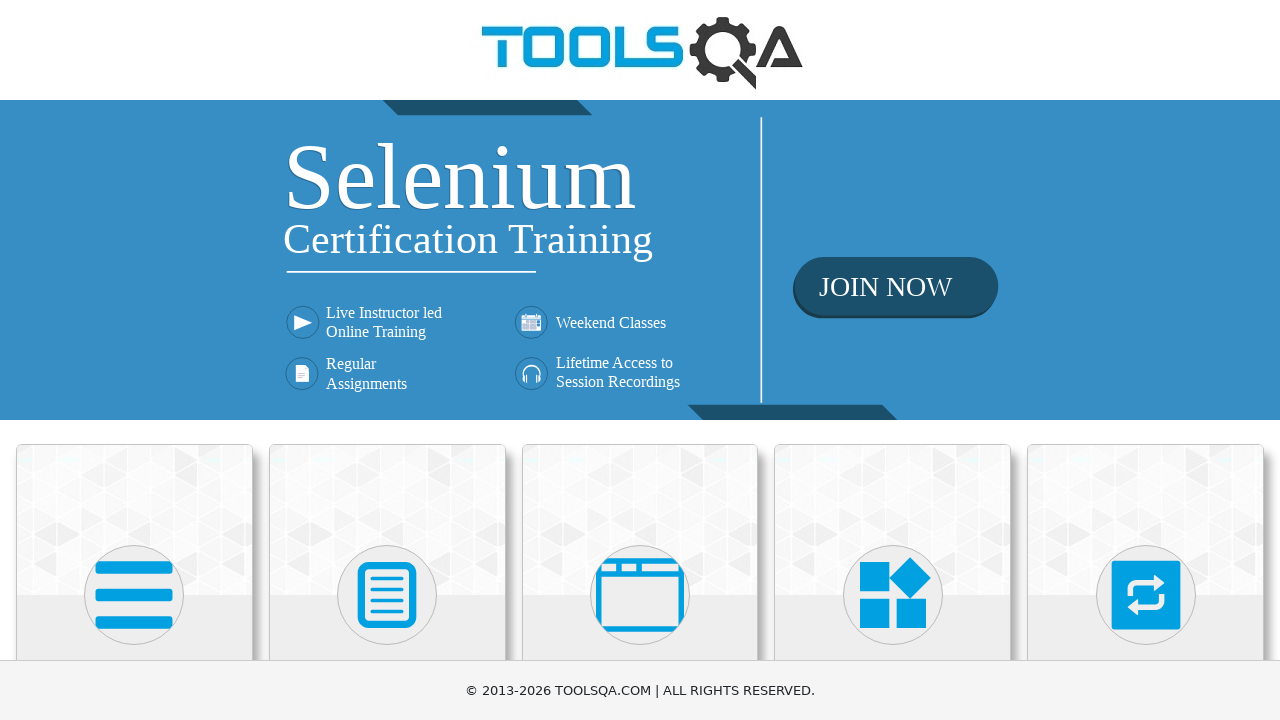

Clicked on Elements section from homepage at (134, 360) on xpath=//*[text()='Elements']
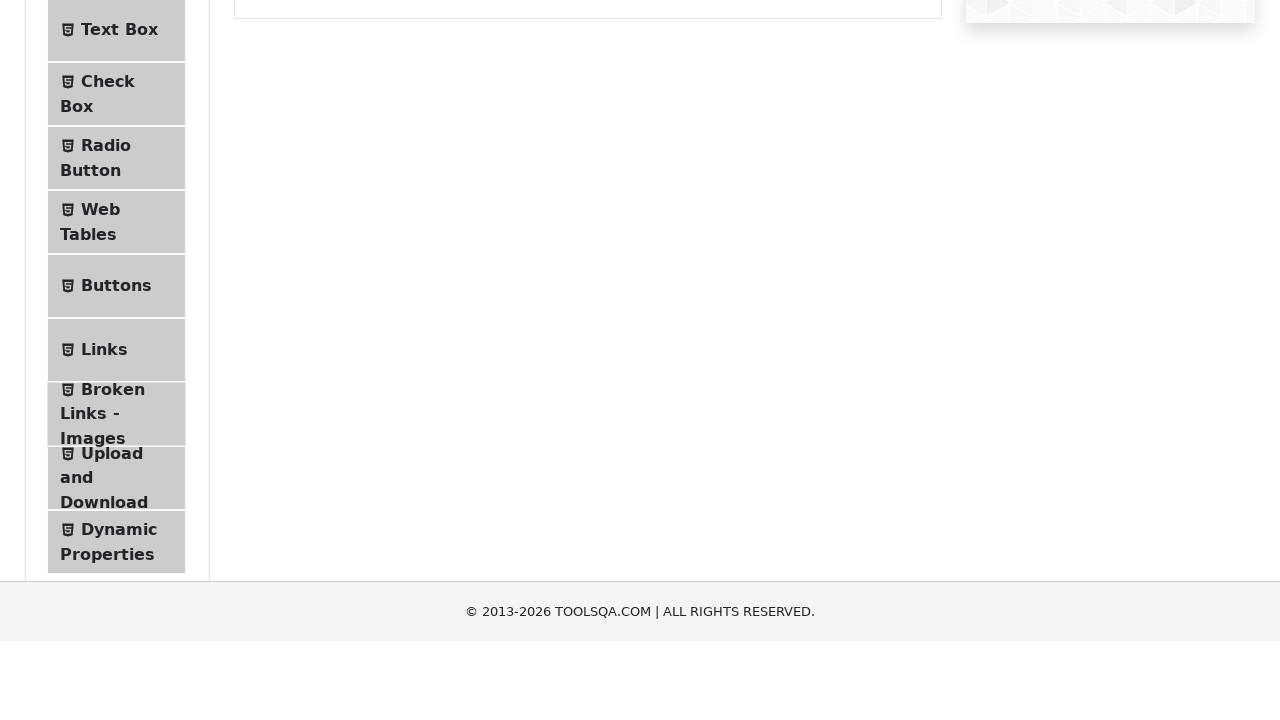

Navigated to Elements page
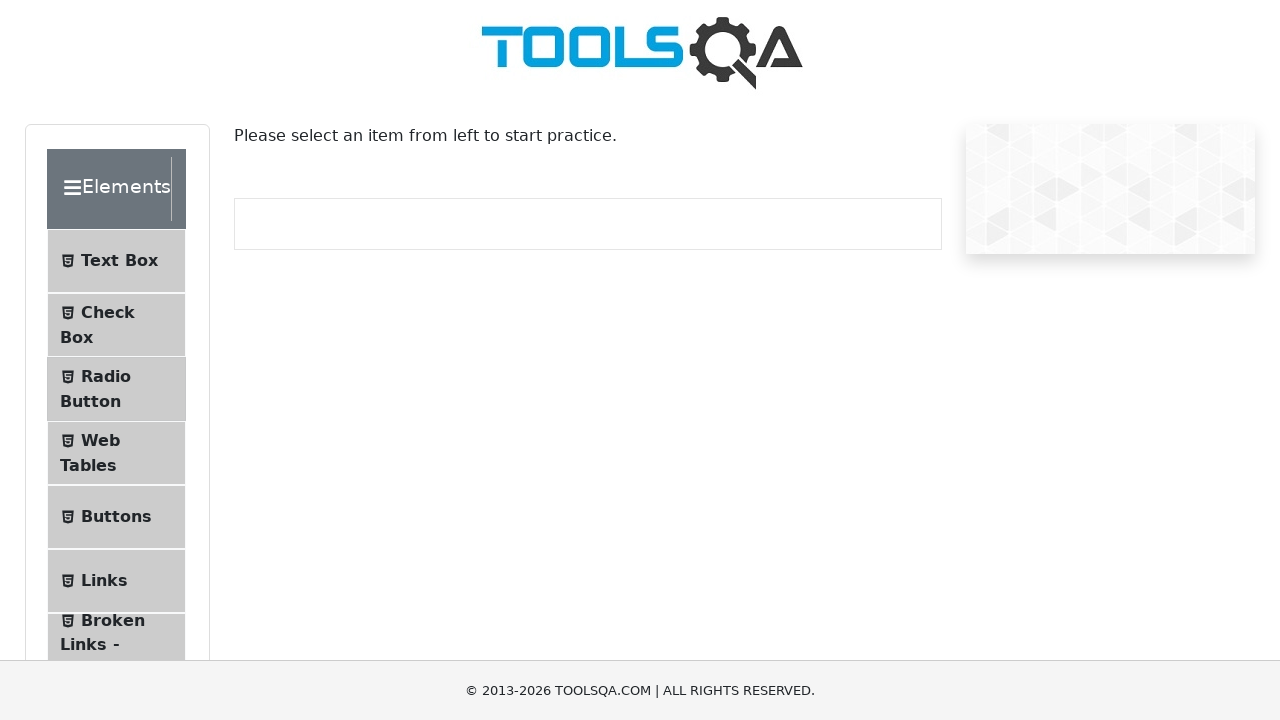

Clicked on Text Box menu item at (116, 261) on #item-0
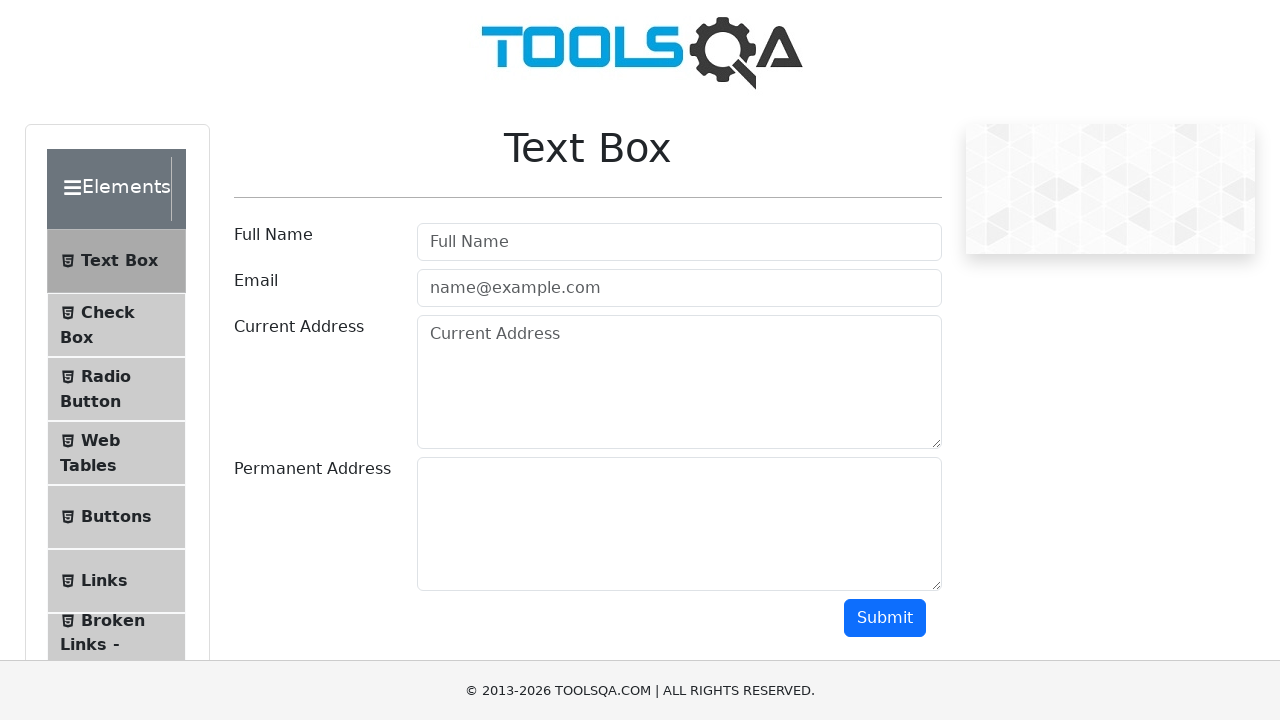

Navigated to Text Box page
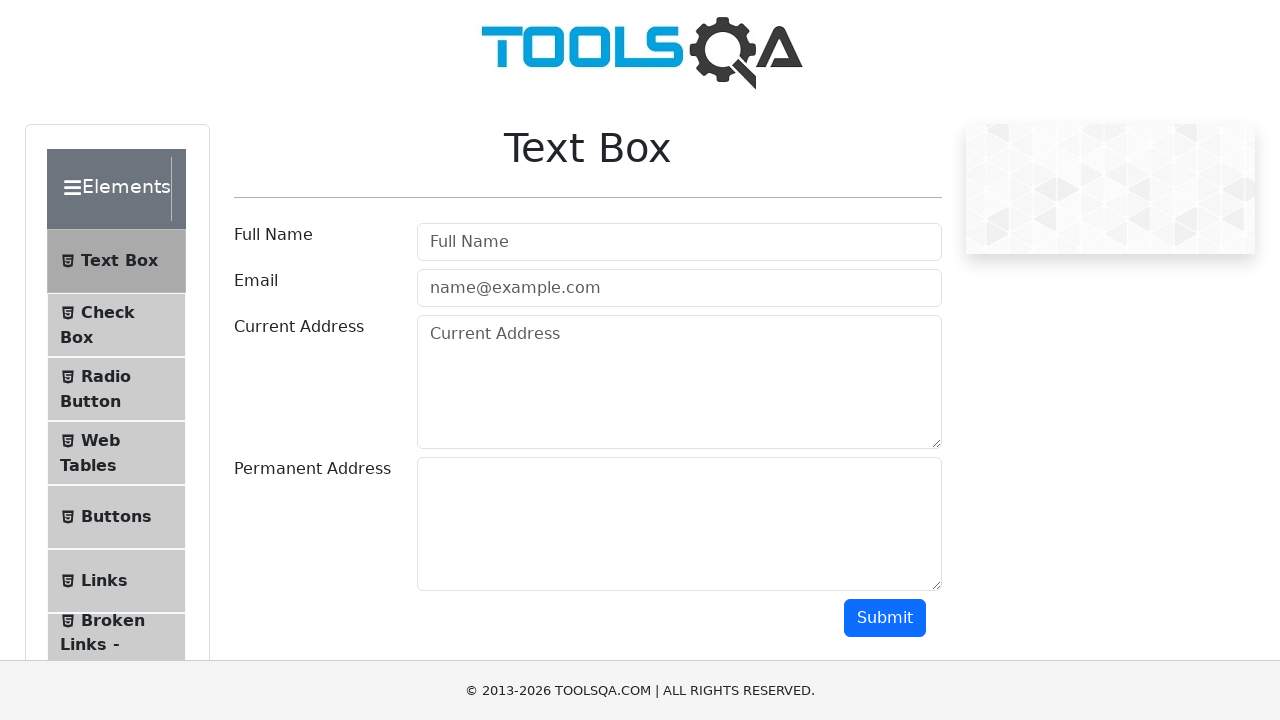

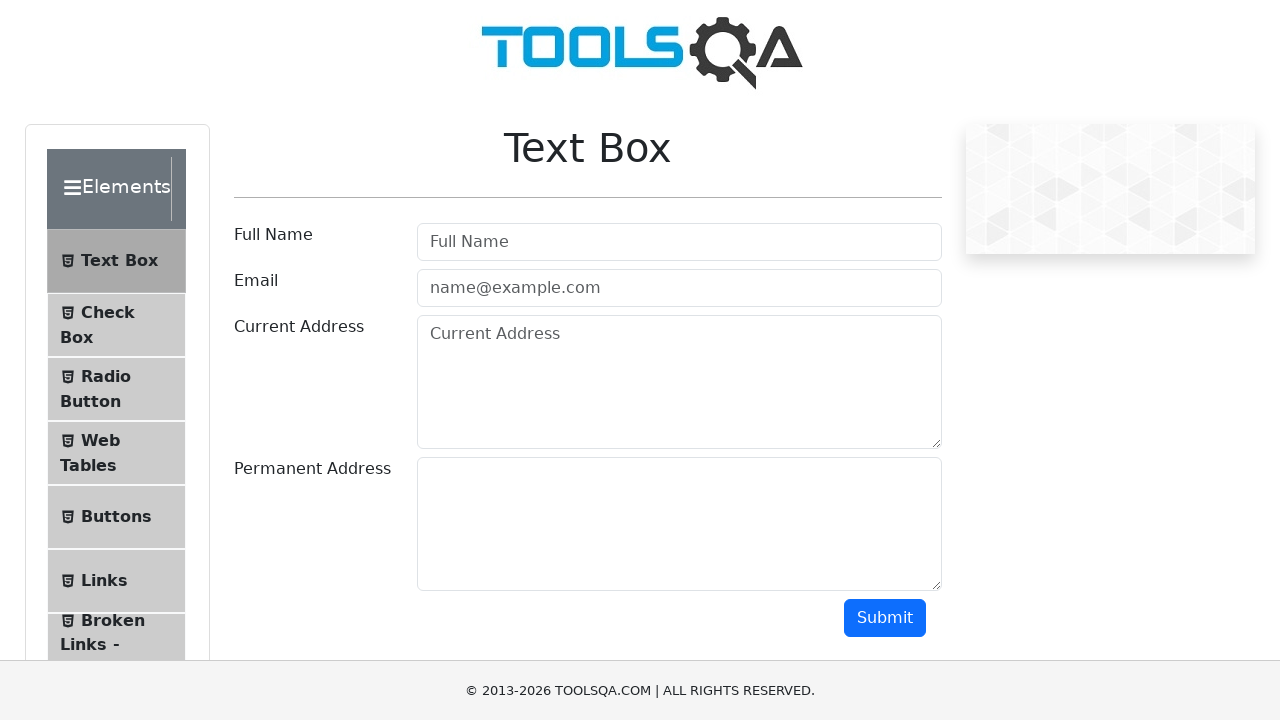